Tests that the browser back button works correctly with routing filters

Starting URL: https://demo.playwright.dev/todomvc

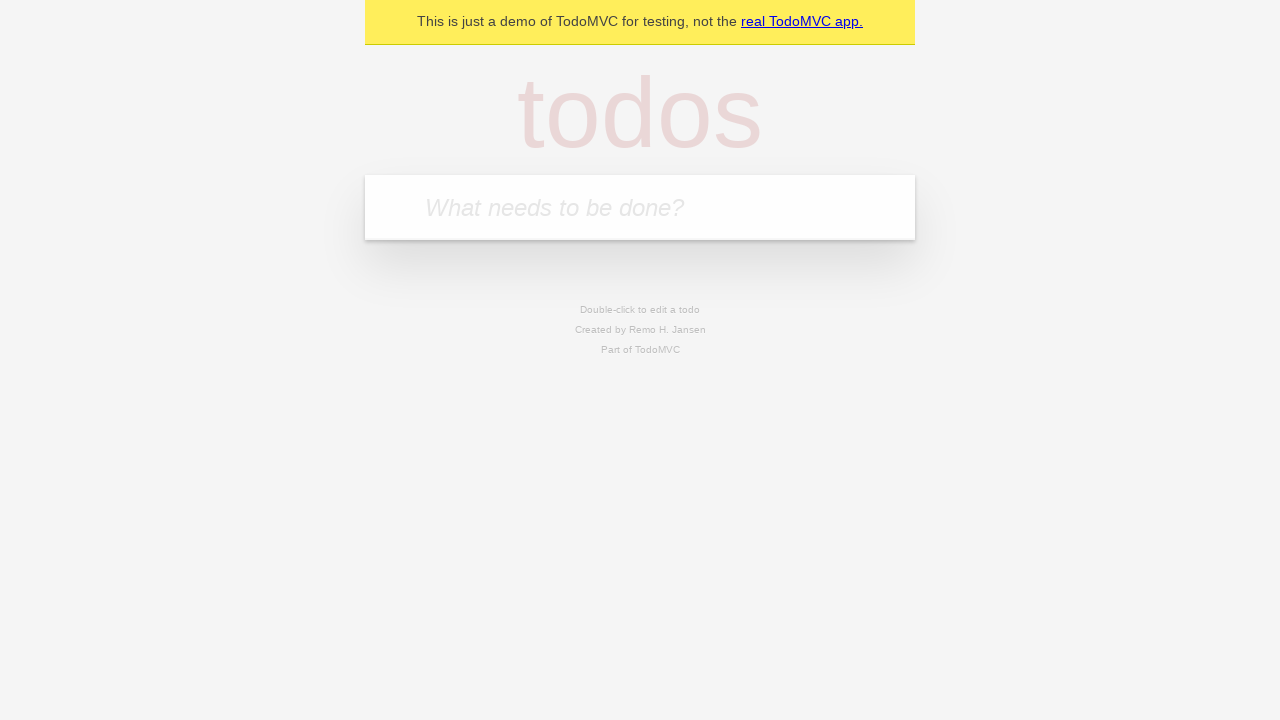

Filled todo input with 'buy some cheese' on internal:attr=[placeholder="What needs to be done?"i]
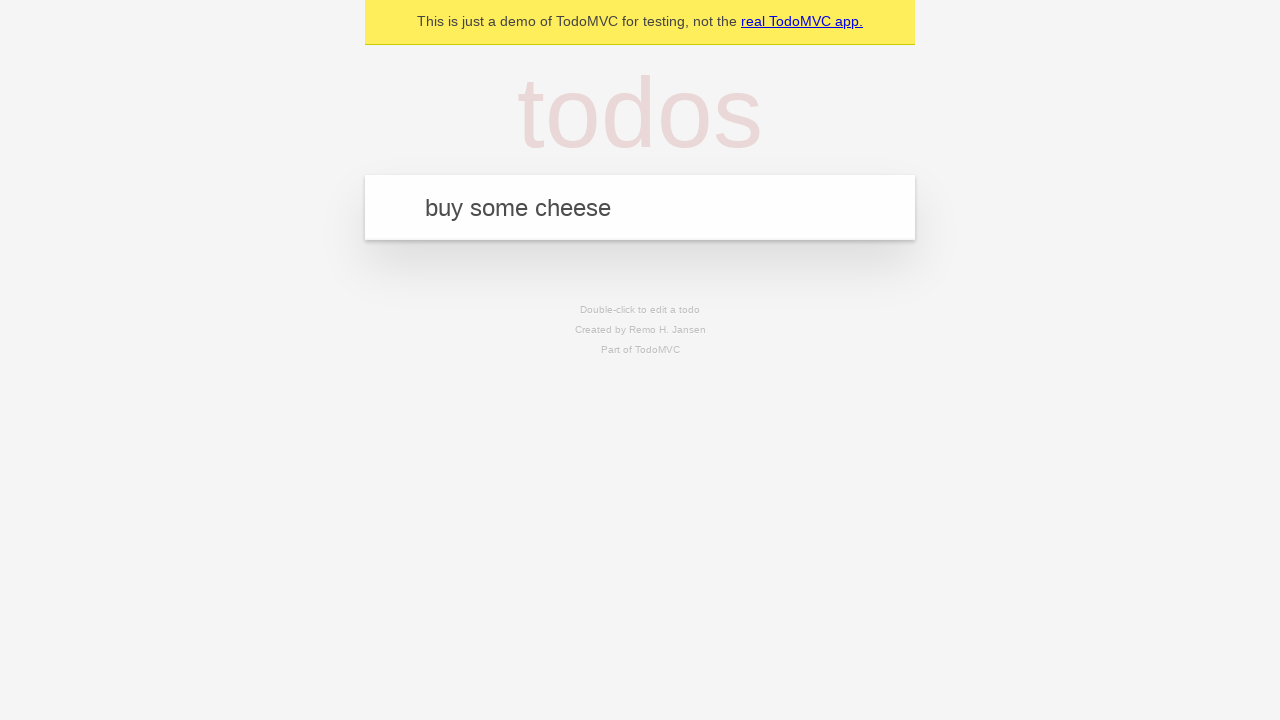

Pressed Enter to create first todo on internal:attr=[placeholder="What needs to be done?"i]
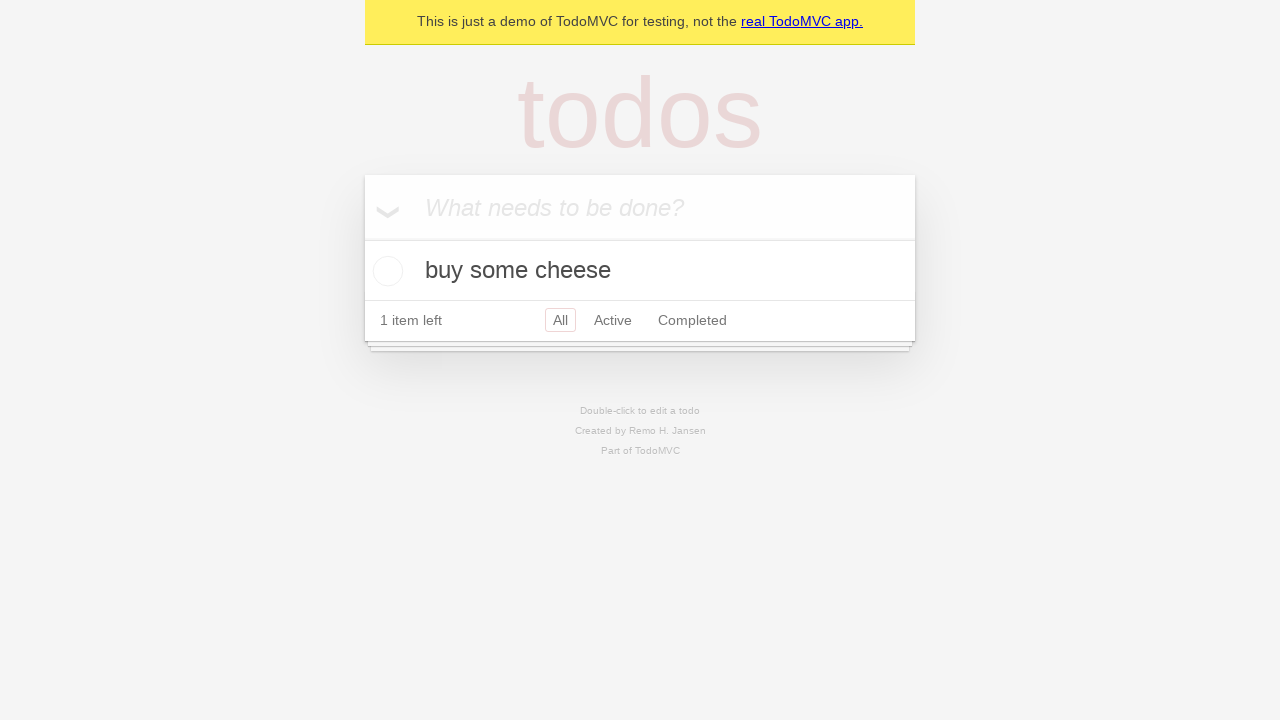

Filled todo input with 'feed the cat' on internal:attr=[placeholder="What needs to be done?"i]
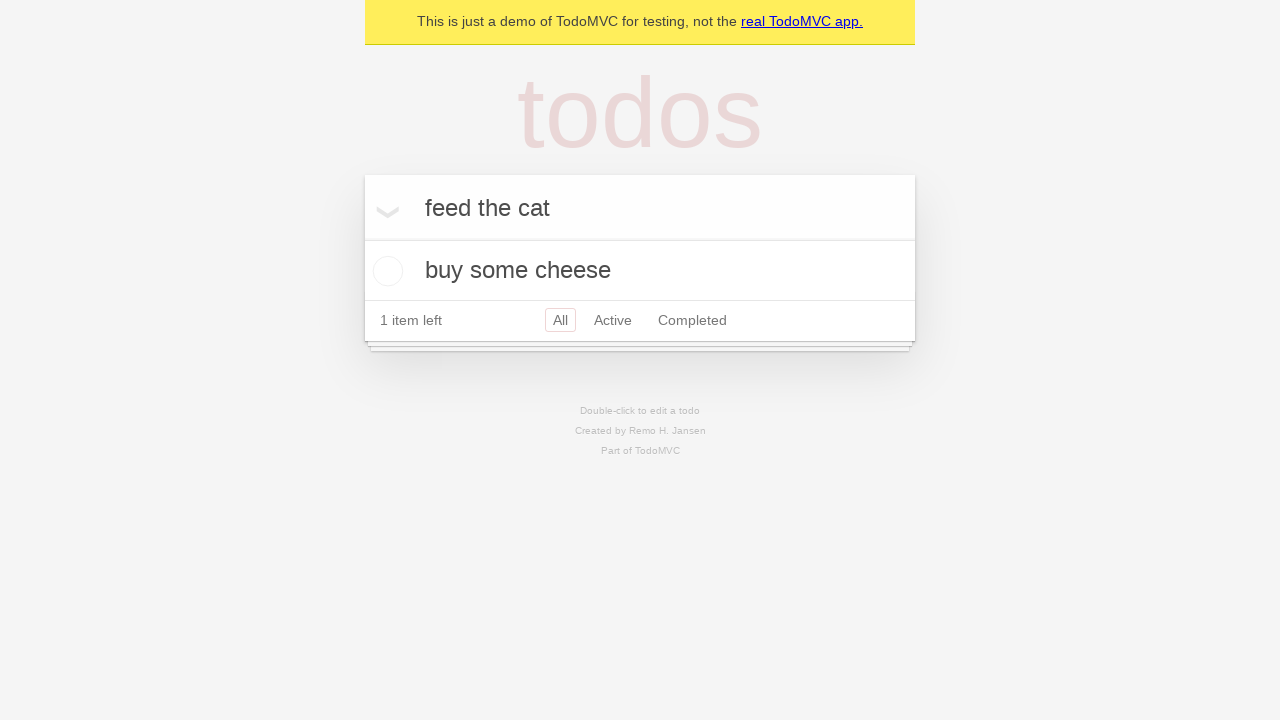

Pressed Enter to create second todo on internal:attr=[placeholder="What needs to be done?"i]
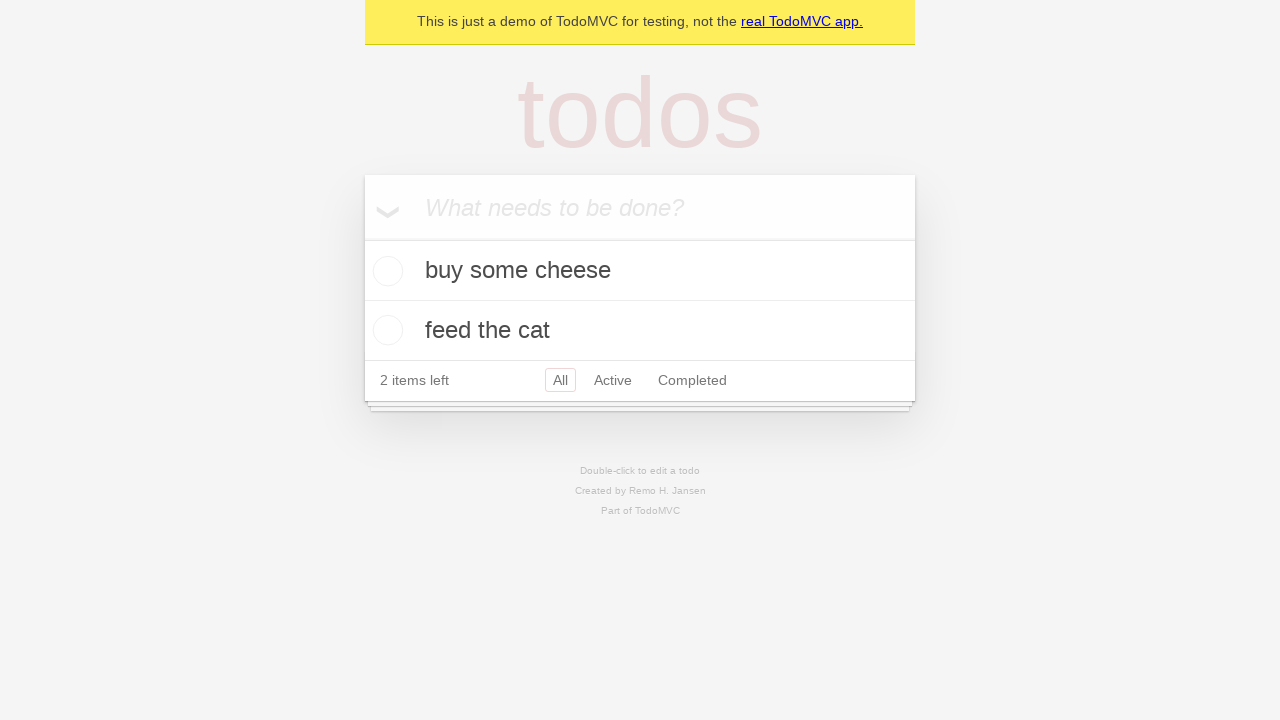

Filled todo input with 'book a doctors appointment' on internal:attr=[placeholder="What needs to be done?"i]
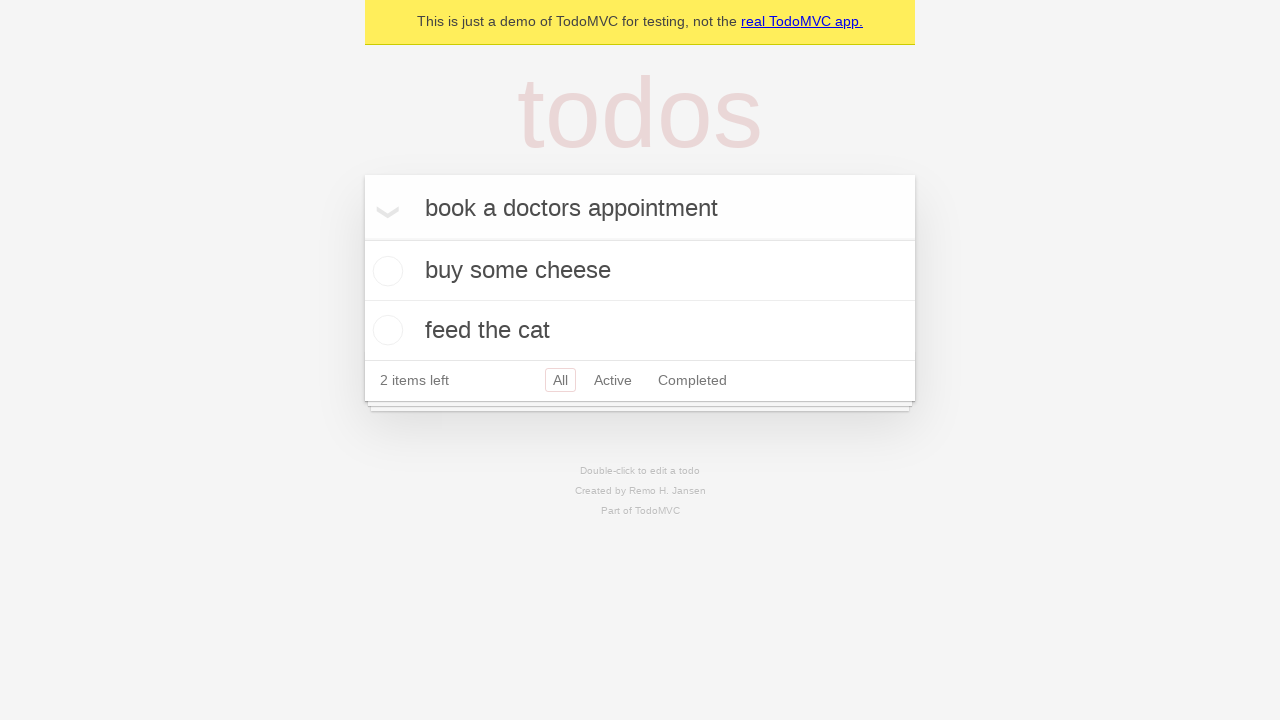

Pressed Enter to create third todo on internal:attr=[placeholder="What needs to be done?"i]
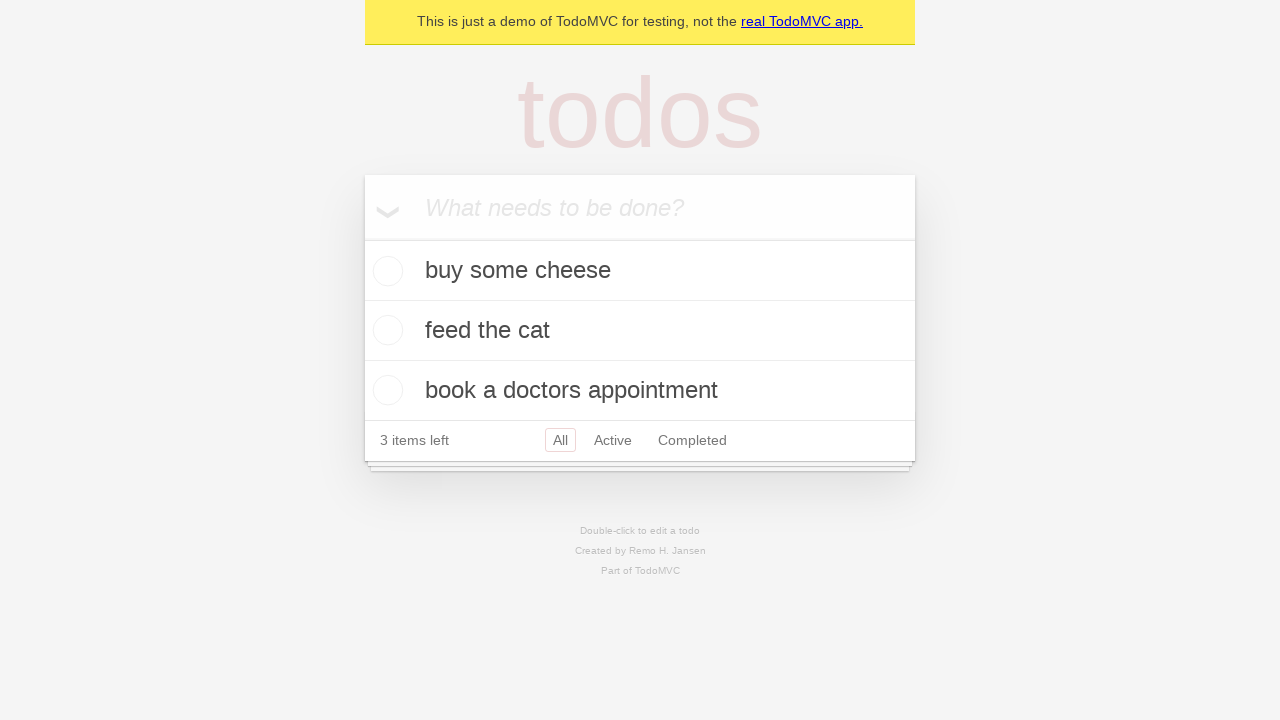

Waited for all three todo items to appear
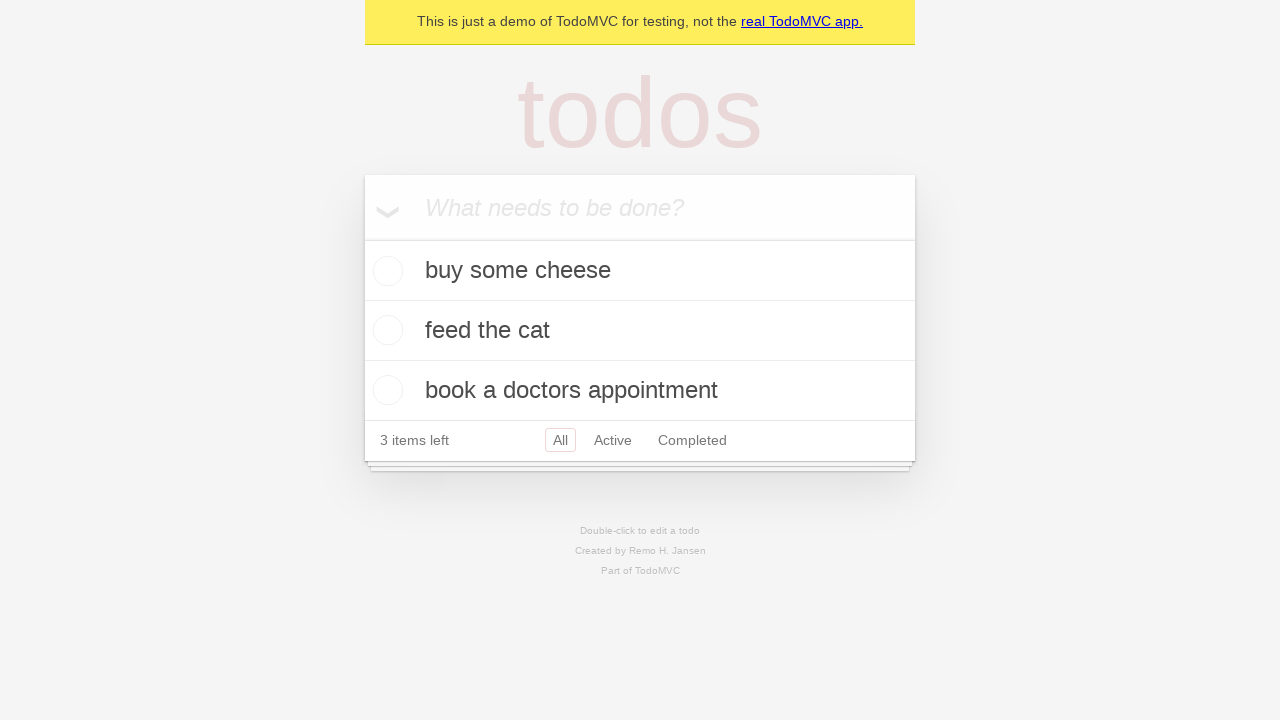

Checked the second todo item at (385, 330) on [data-testid='todo-item'] >> nth=1 >> internal:role=checkbox
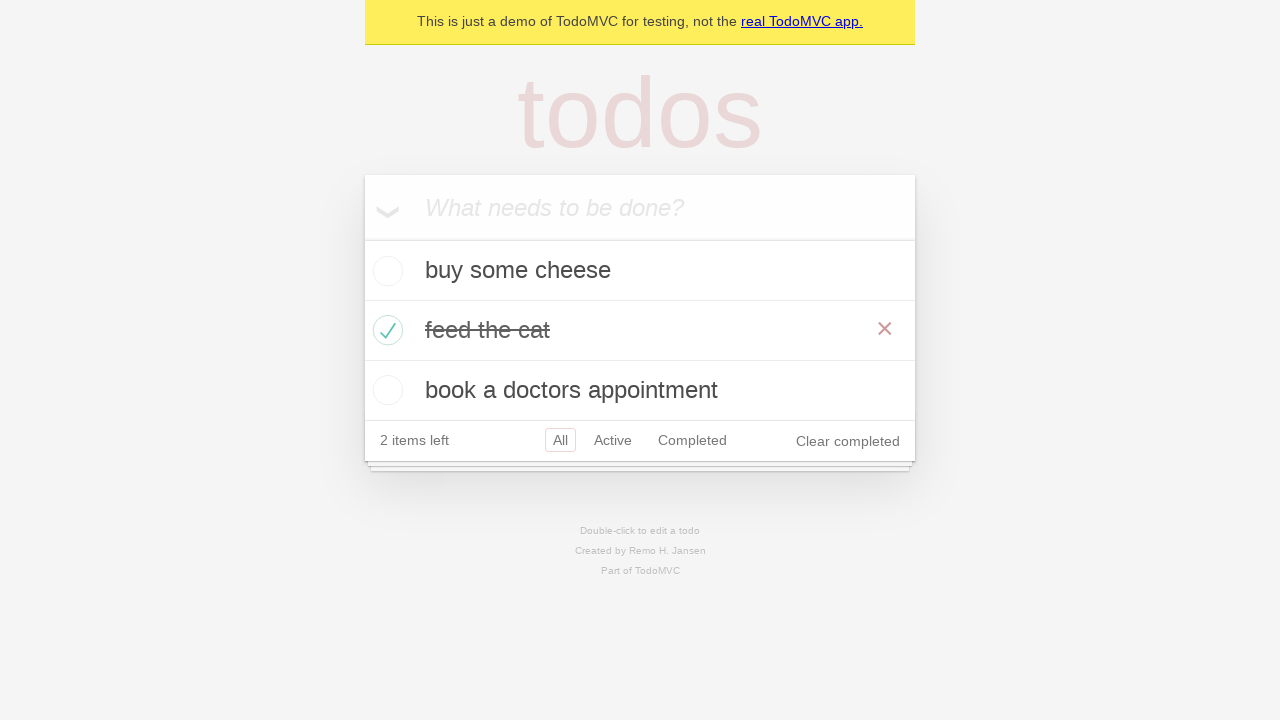

Clicked 'All' filter link at (560, 440) on internal:role=link[name="All"i]
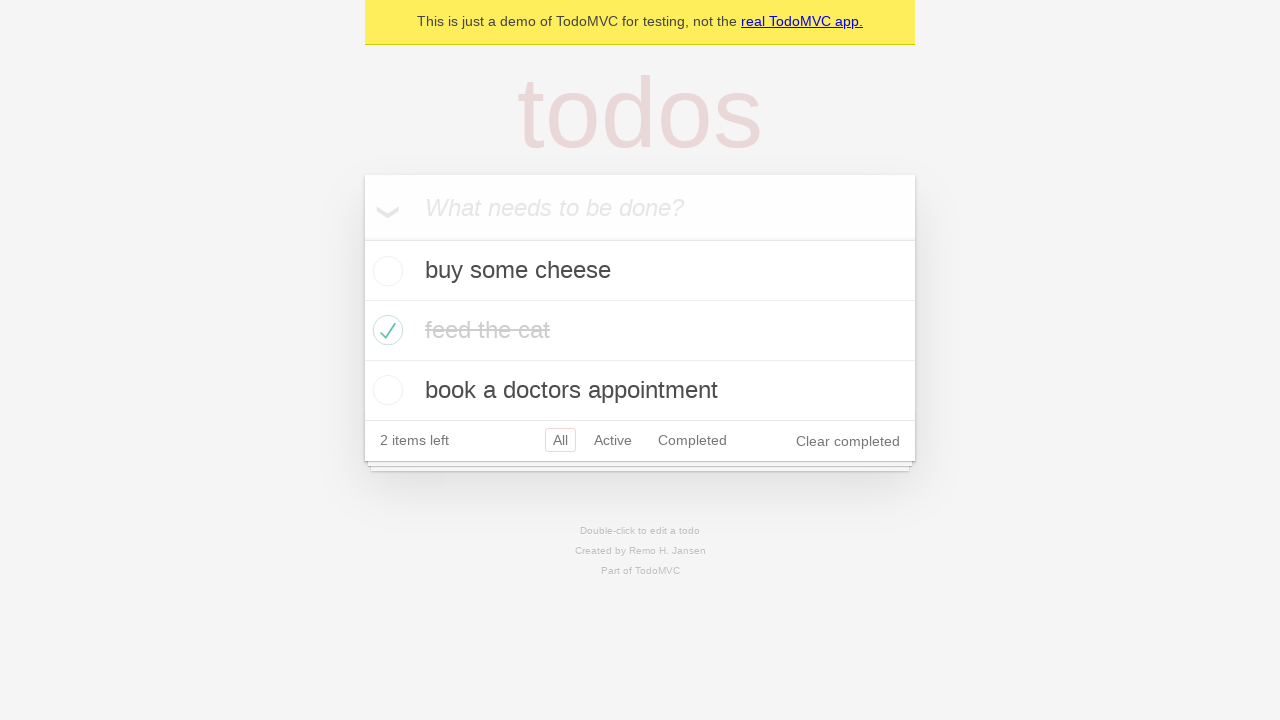

Clicked 'Active' filter link at (613, 440) on internal:role=link[name="Active"i]
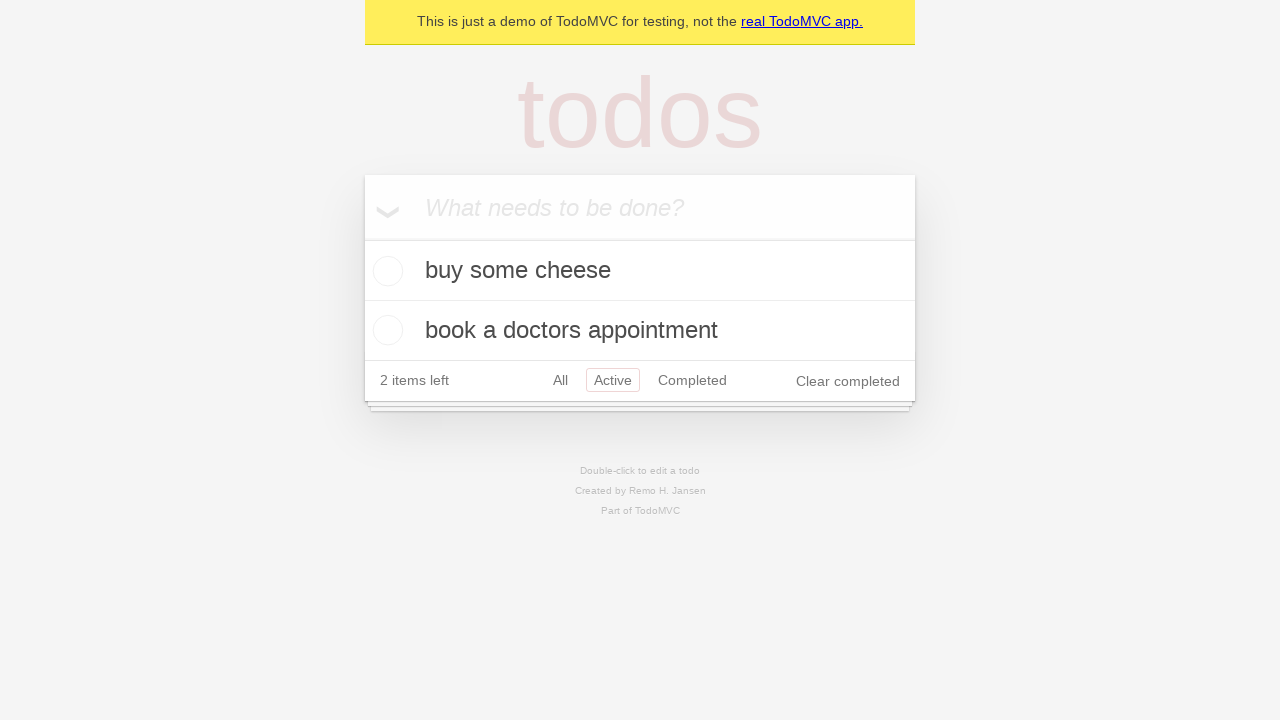

Clicked 'Completed' filter link at (692, 380) on internal:role=link[name="Completed"i]
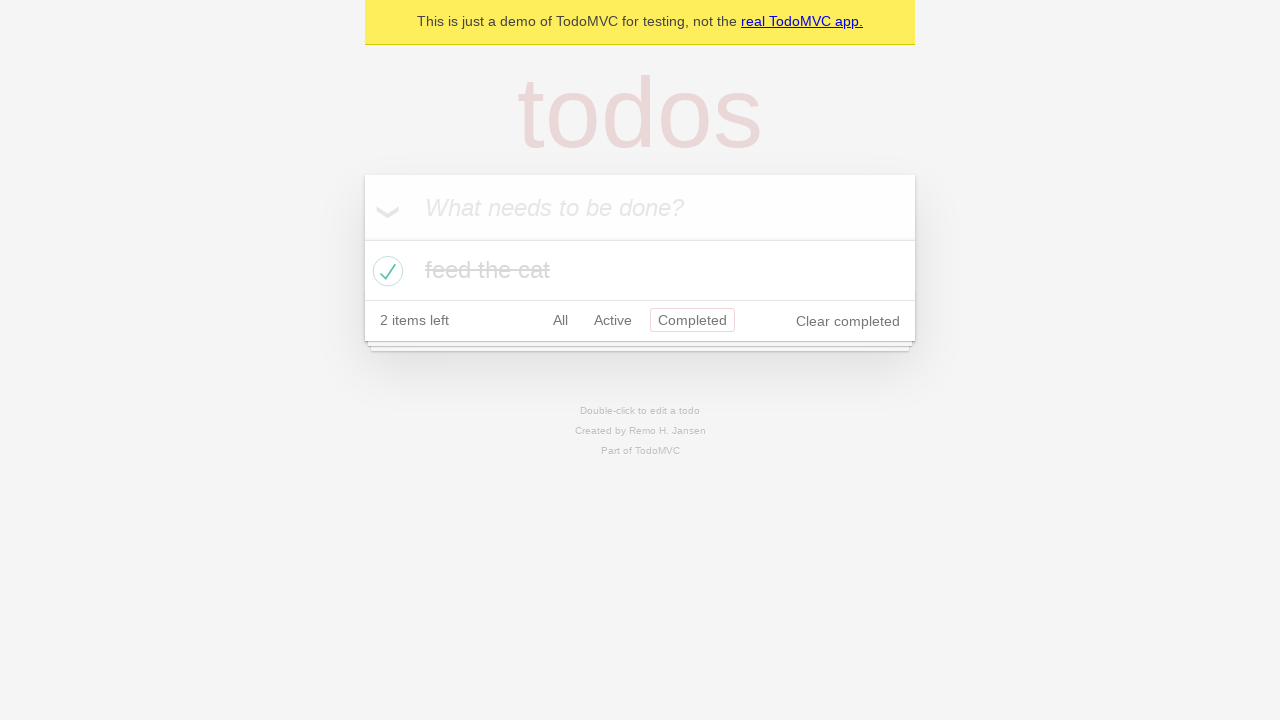

Navigated back to 'Active' filter using browser back button
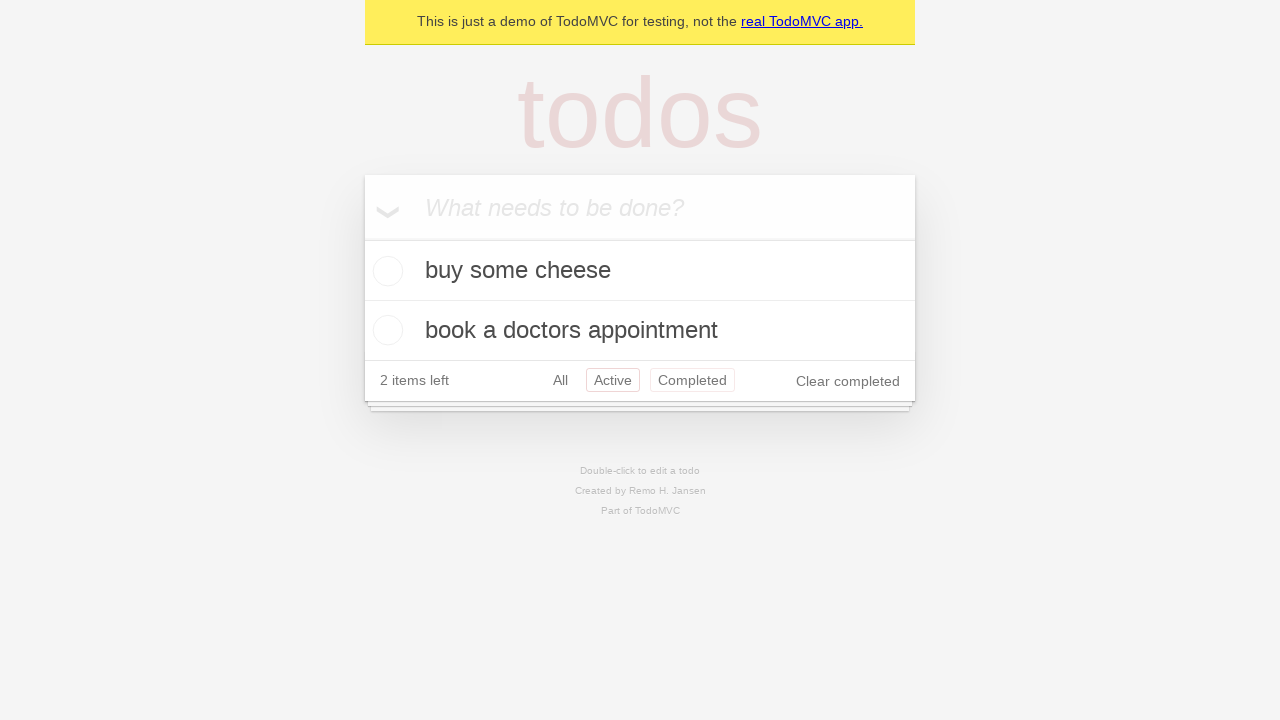

Navigated back to 'All' filter using browser back button
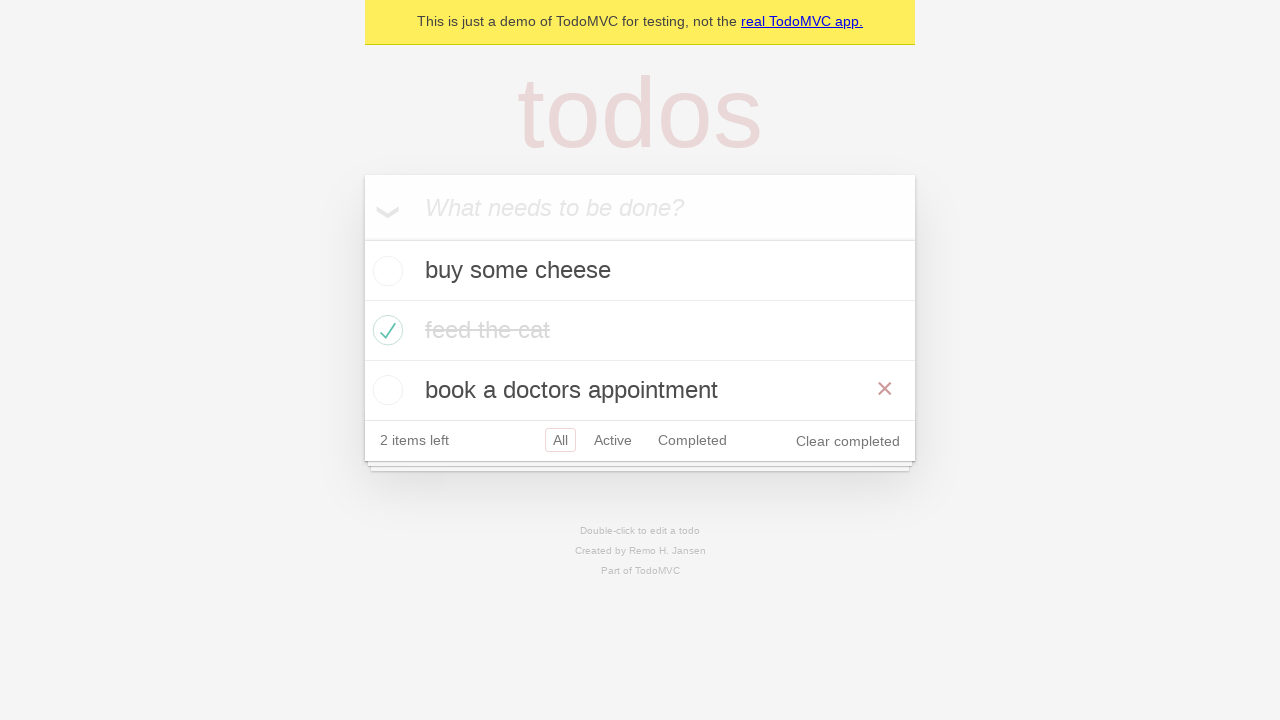

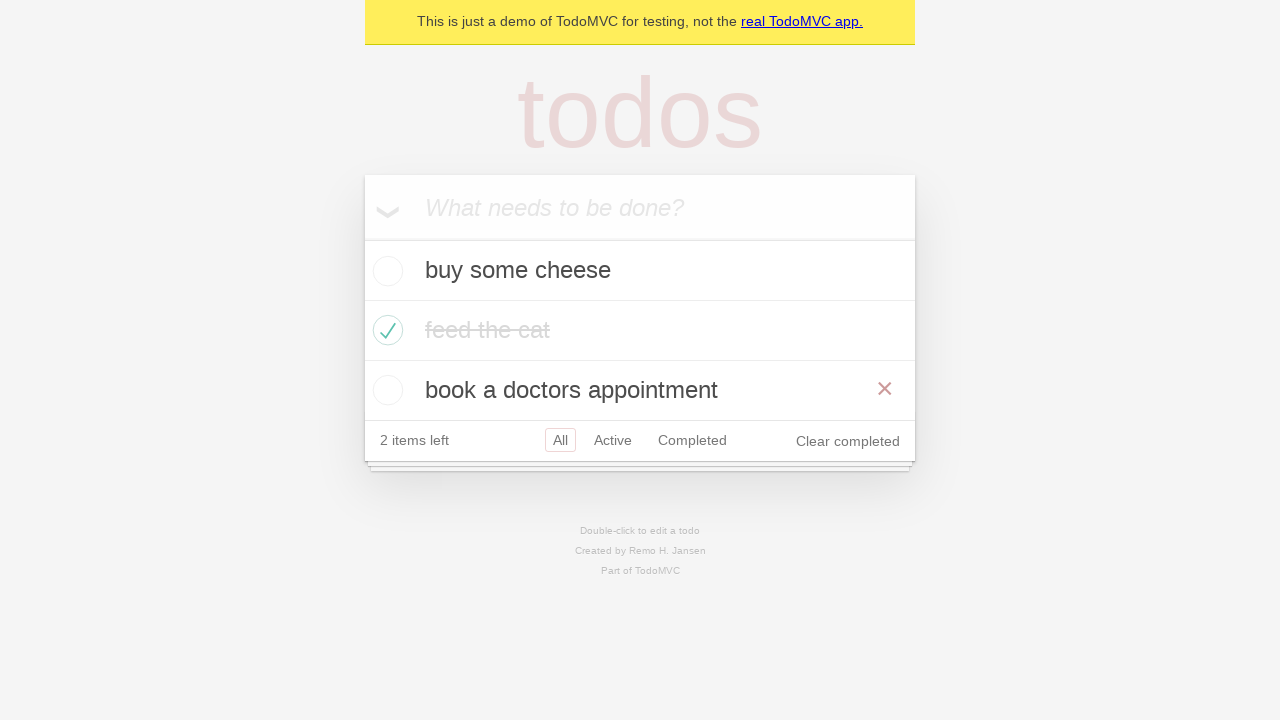